Tests the e-commerce flow of browsing laptops, selecting a MacBook Air, adding it to cart, and verifying the product appears in the cart

Starting URL: https://www.demoblaze.com/

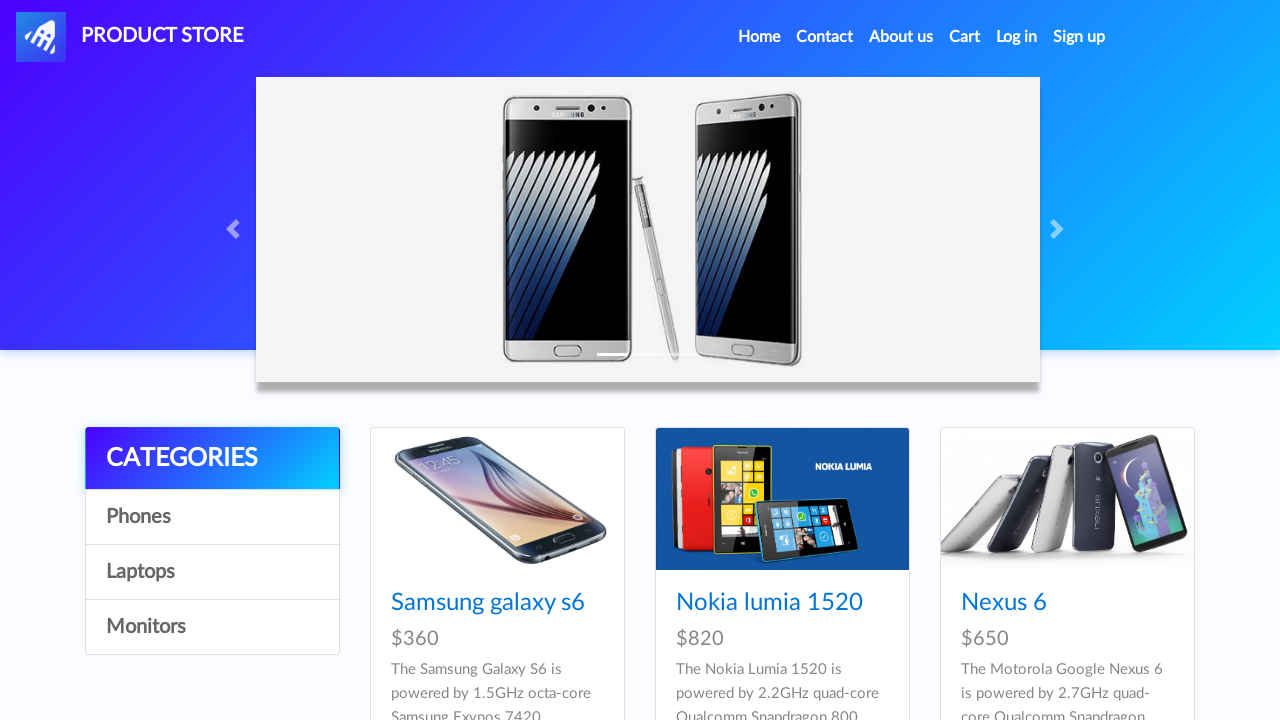

Clicked on Laptops category at (212, 572) on text=Laptops
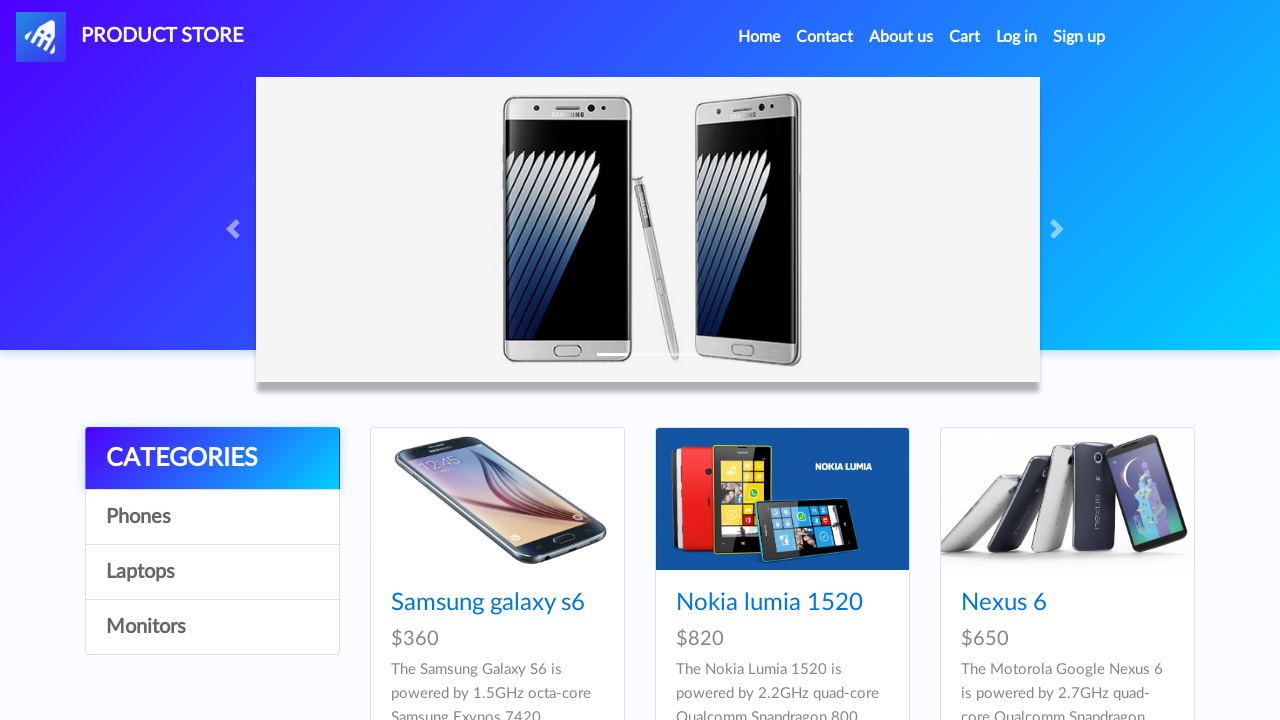

Waited for Laptops category to load
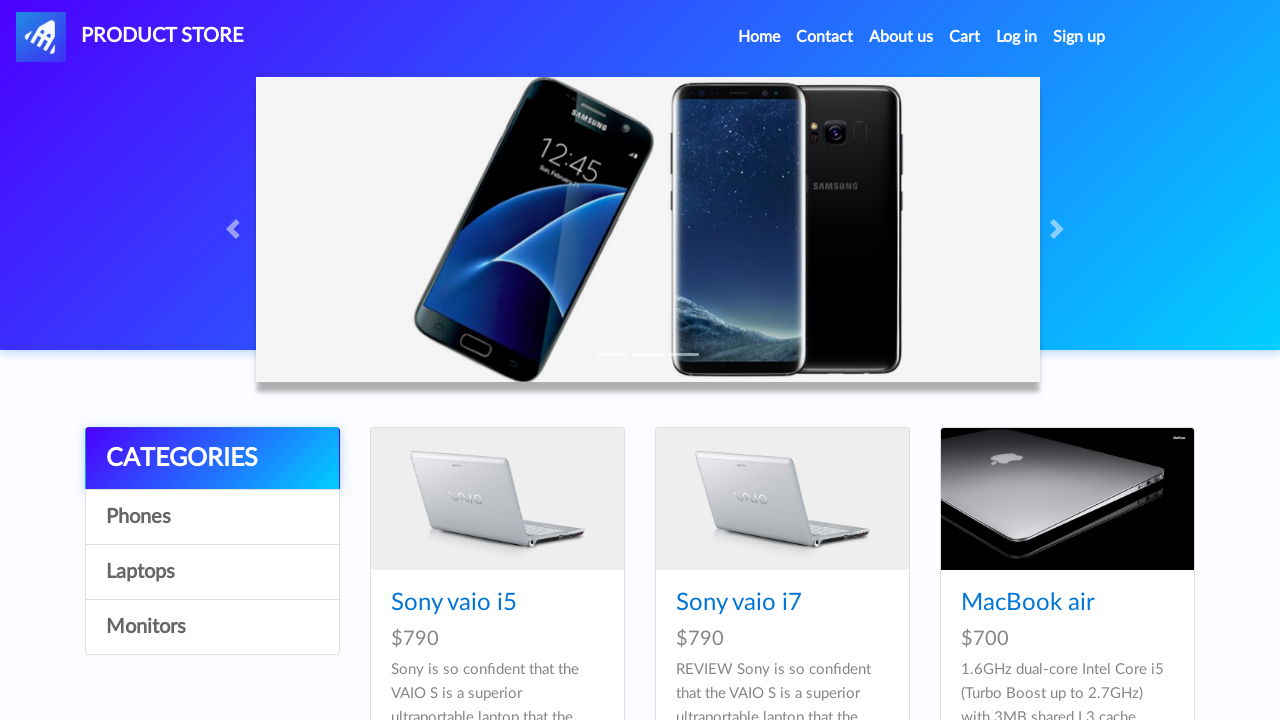

Clicked on MacBook Air product at (1028, 603) on text=MacBook air
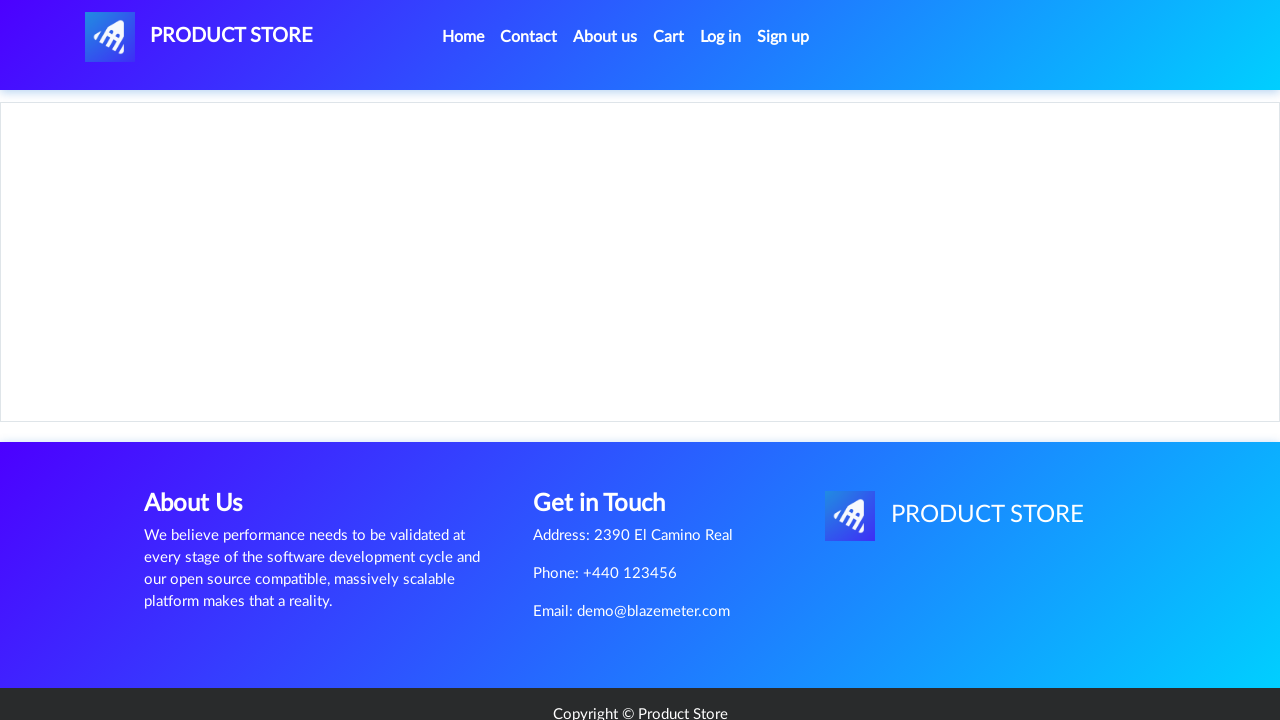

Waited for MacBook Air product details to load
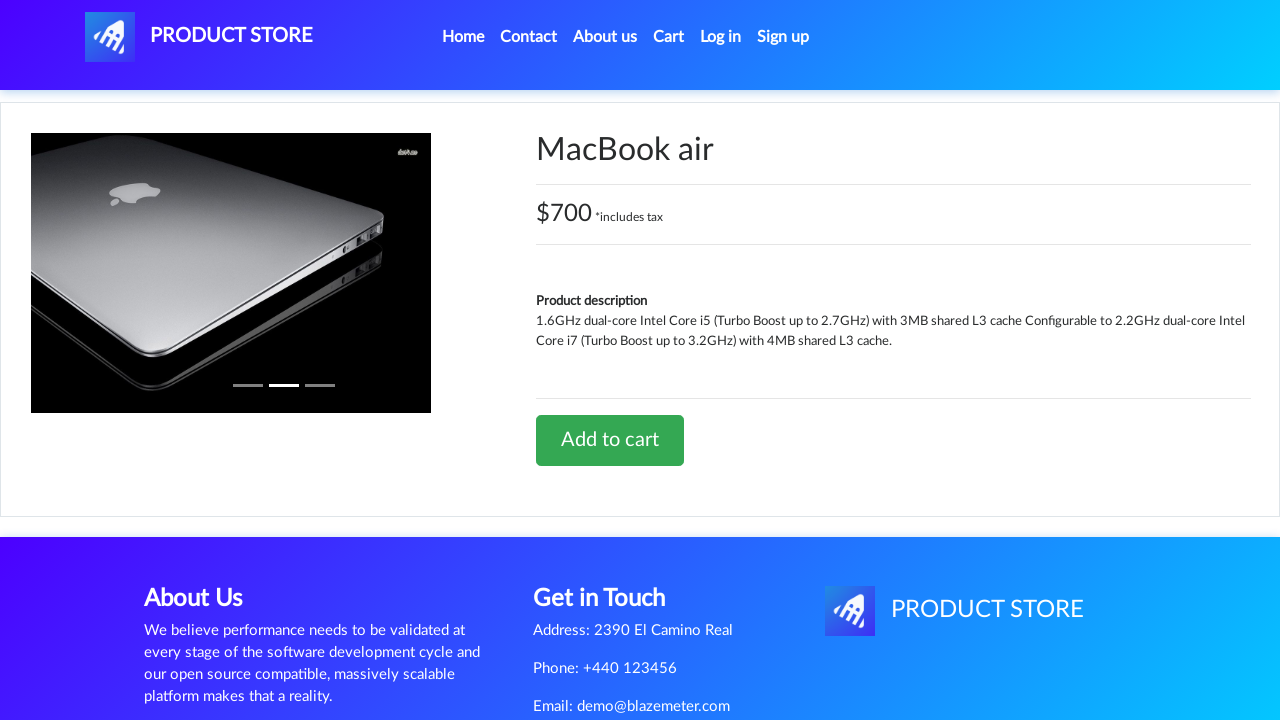

Retrieved product name: MacBook air
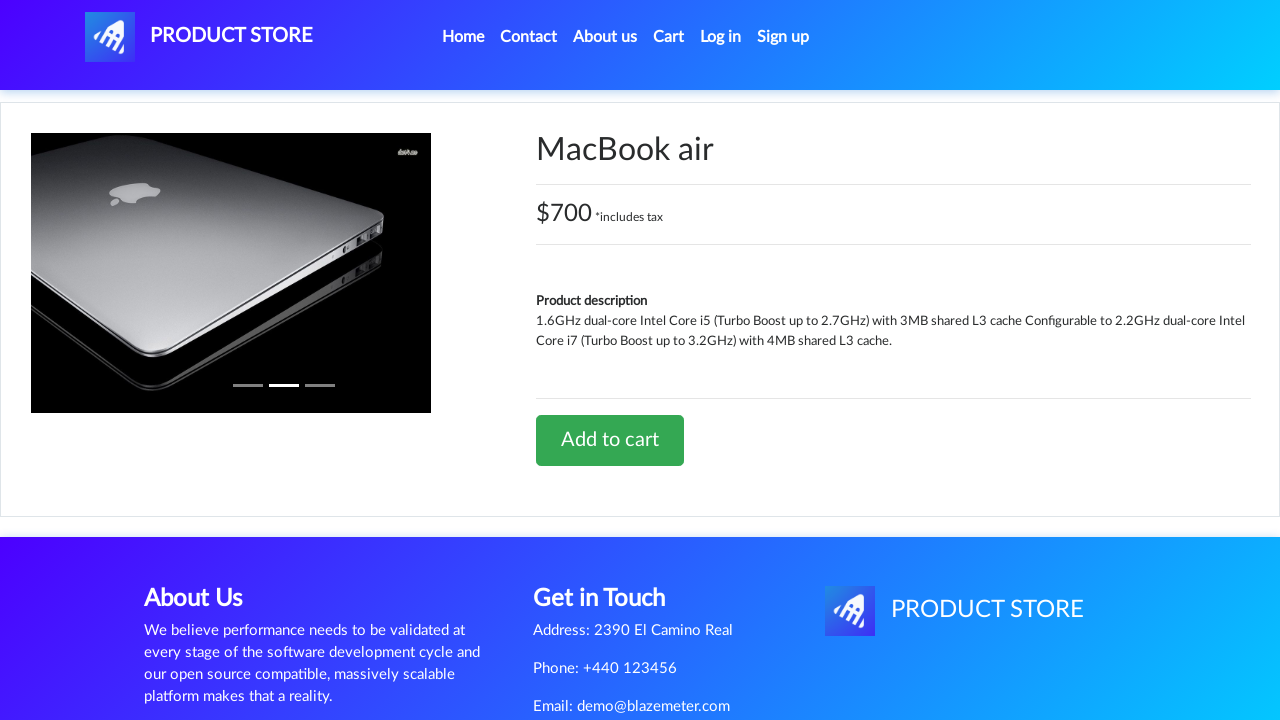

Clicked Add to cart button at (610, 440) on text=Add to cart
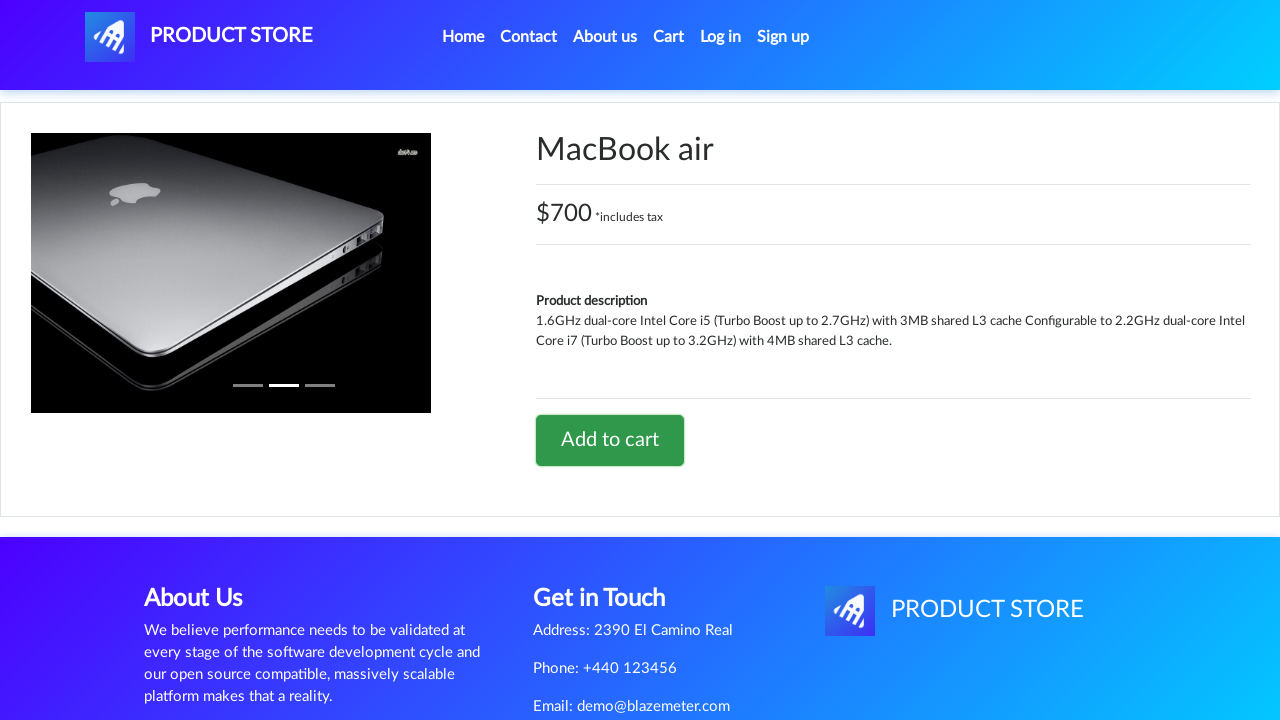

Waited for add to cart action to complete
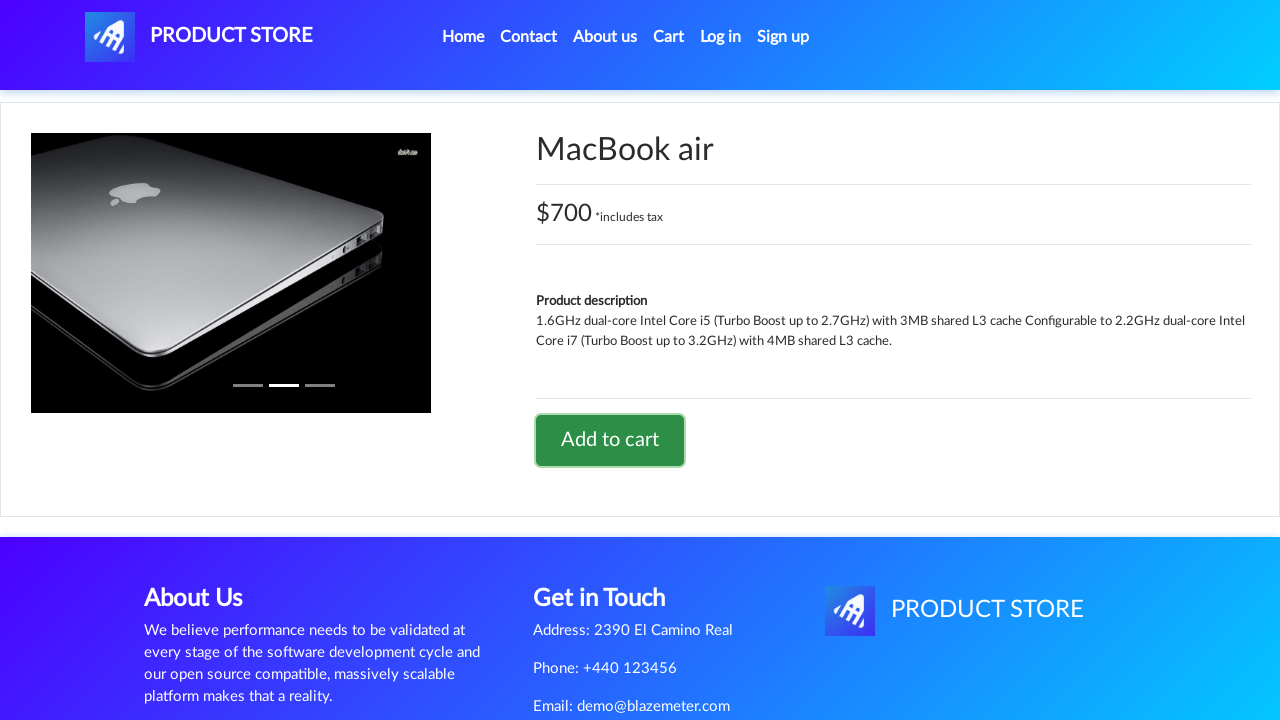

Set up dialog handler to accept alerts
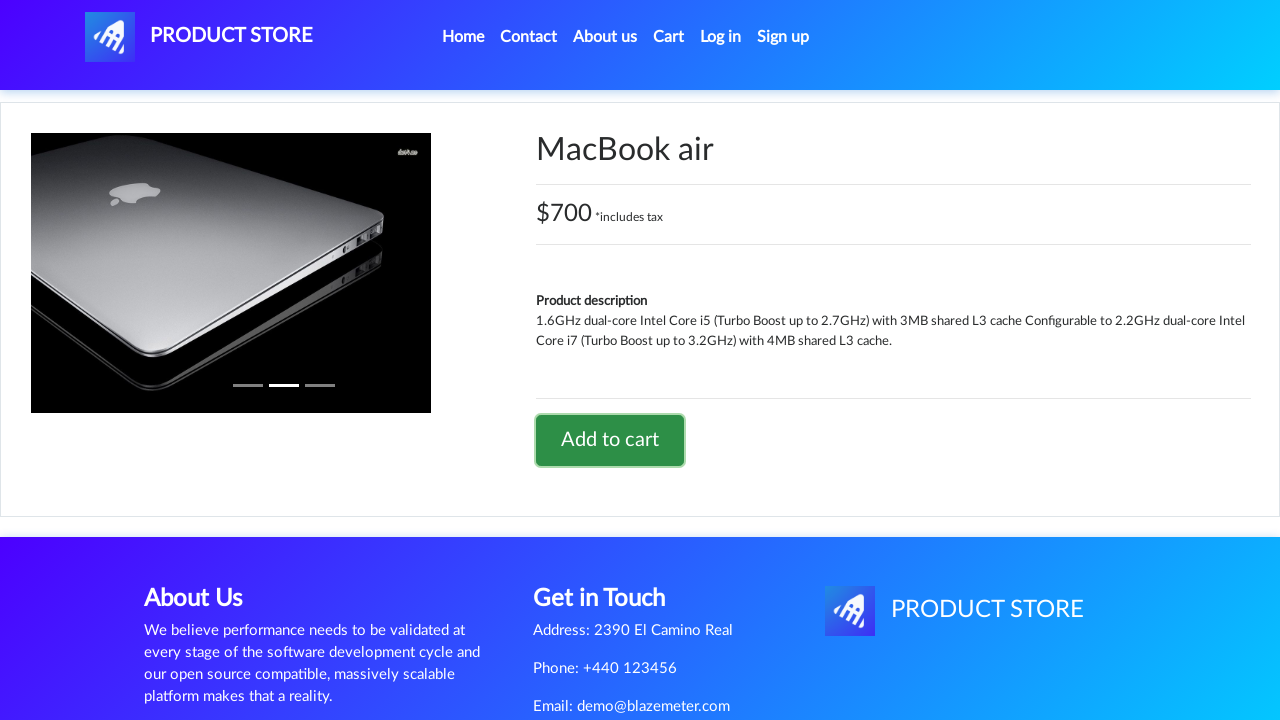

Clicked on Cart to navigate to cart page at (669, 37) on text=Cart
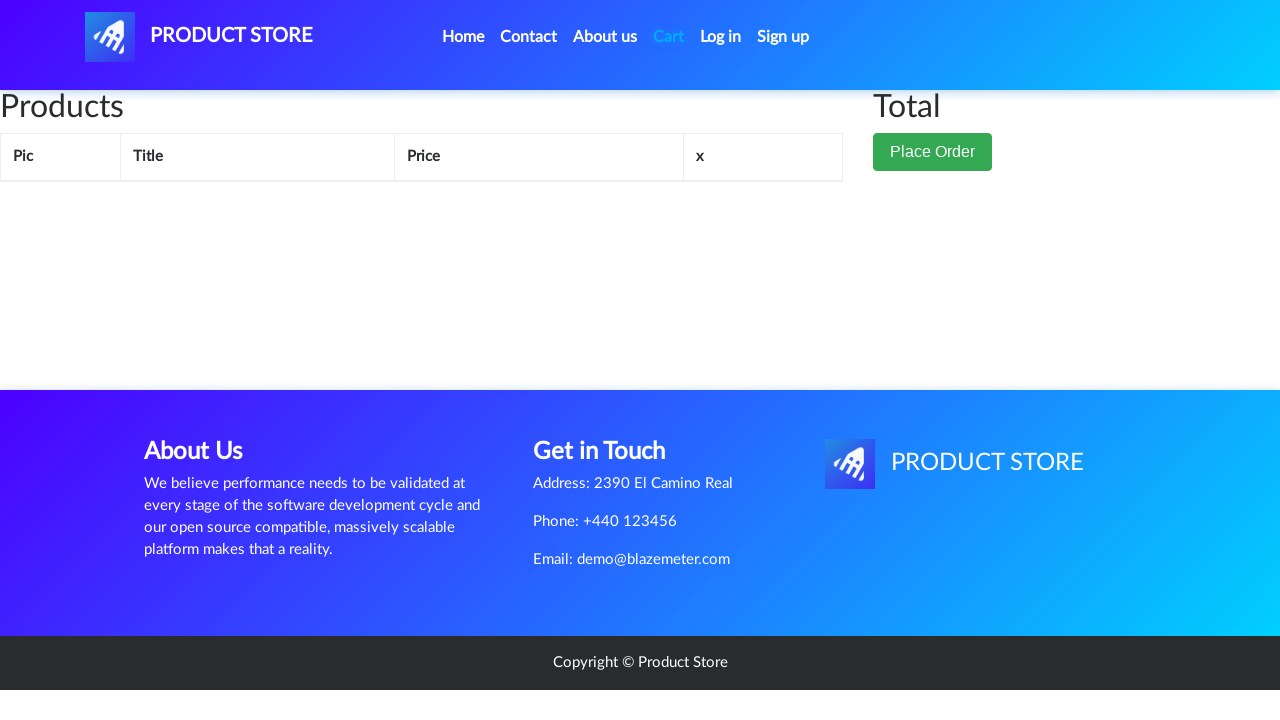

Waited for Cart page to load
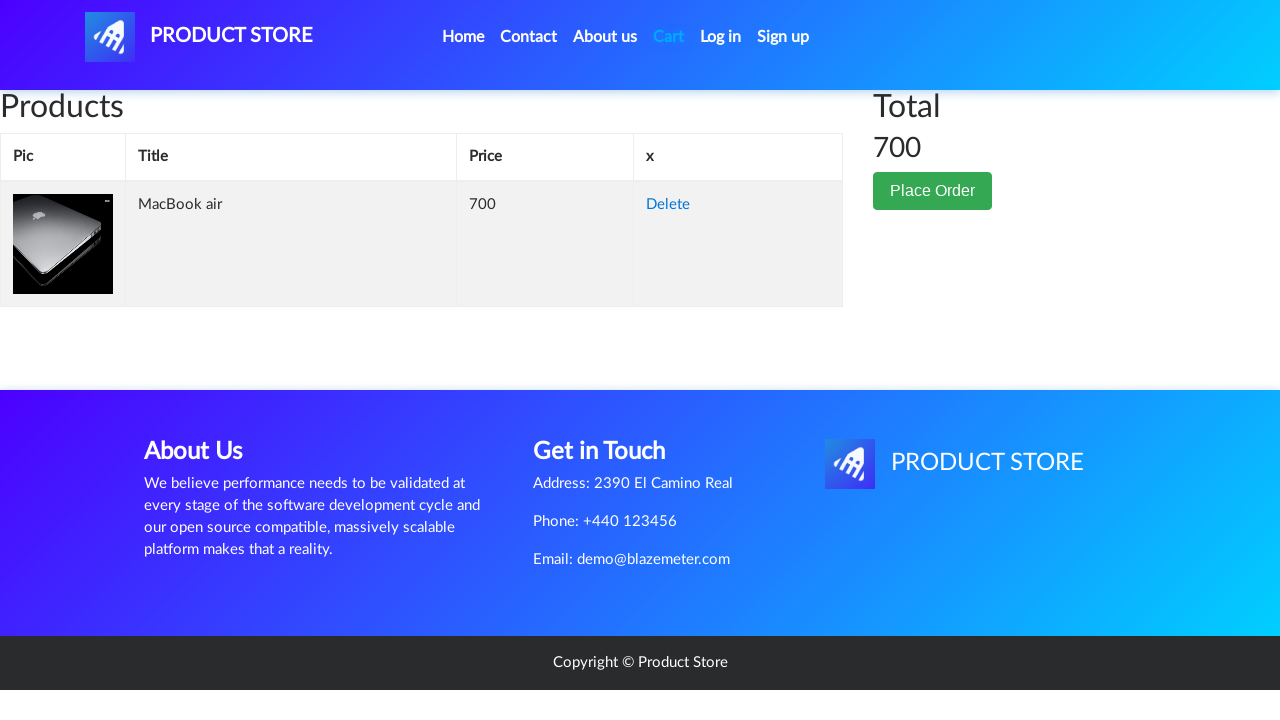

Verified MacBook Air product appears in cart
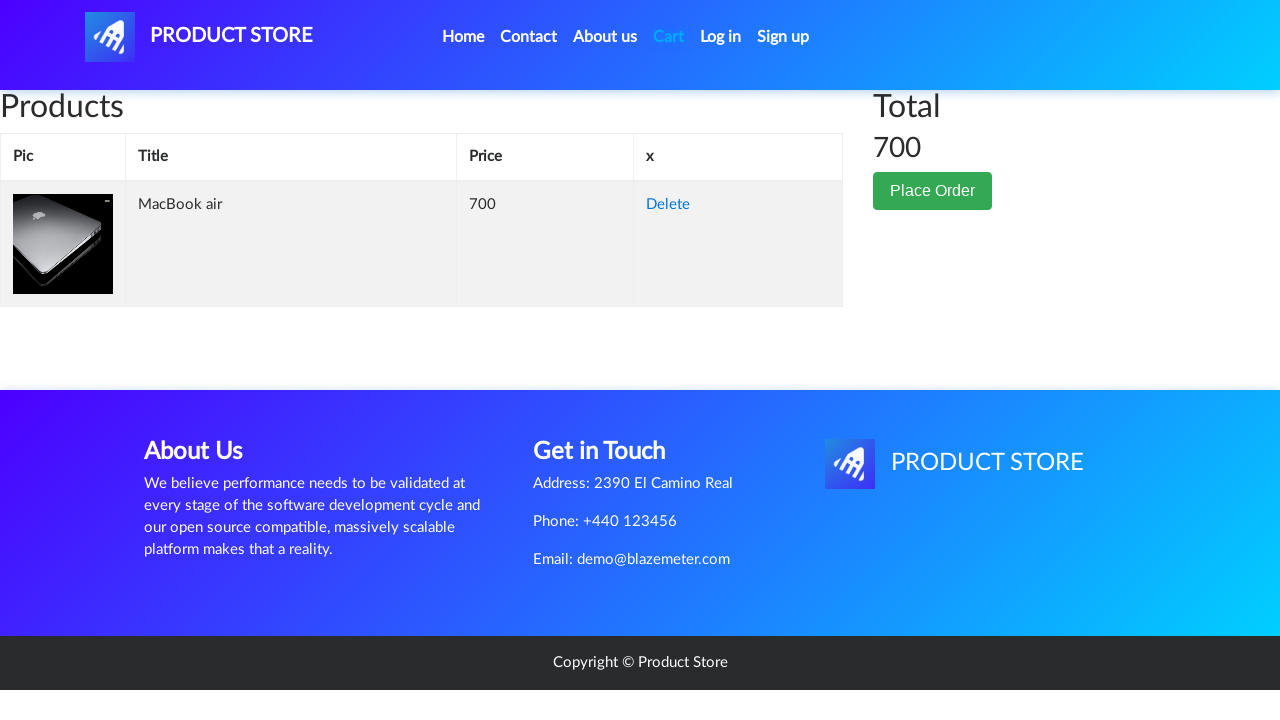

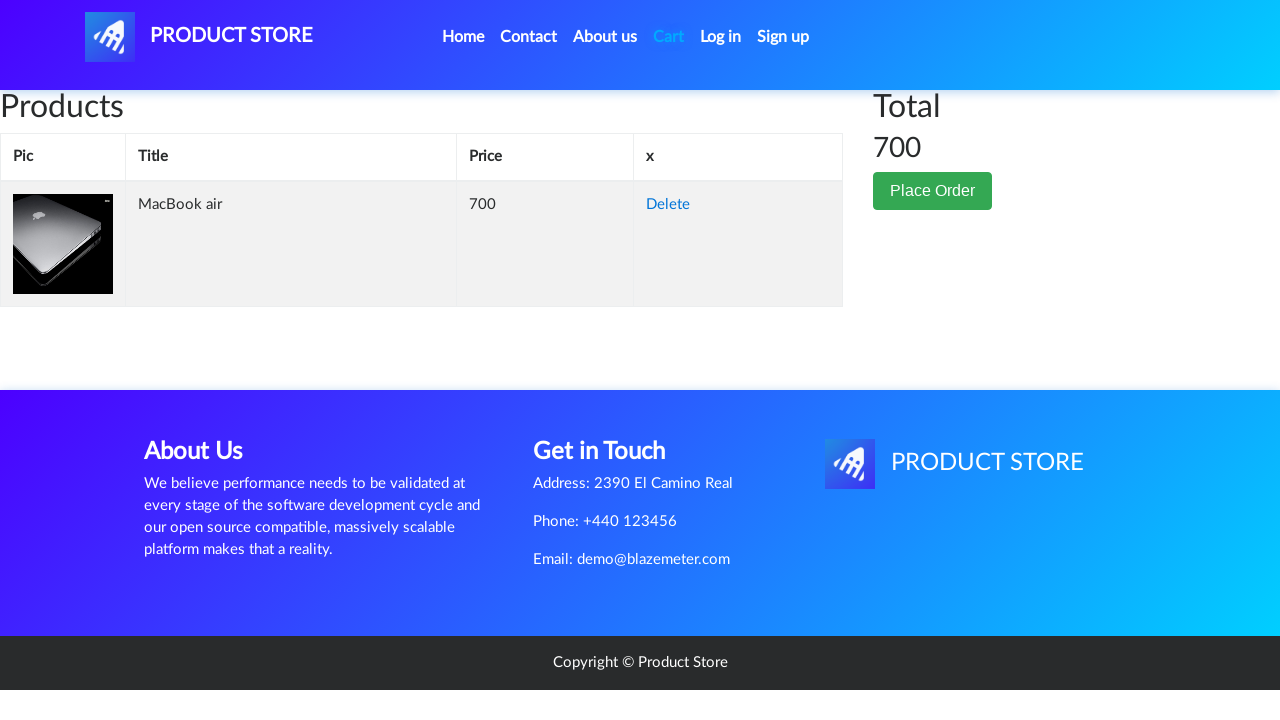